Tests dynamic radio button selection by iterating through radio buttons in a group and clicking the one with value "Butter"

Starting URL: http://www.echoecho.com/htmlforms10.htm

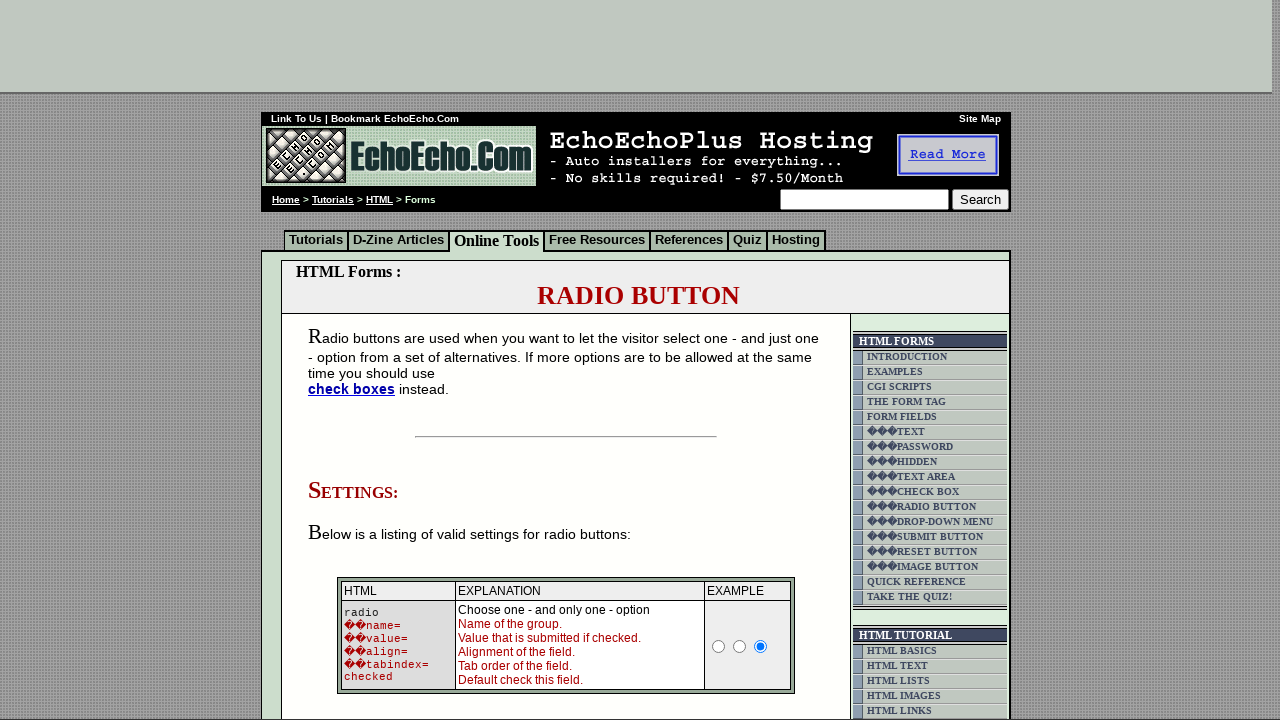

Waited for radio button group 'group1' to be present
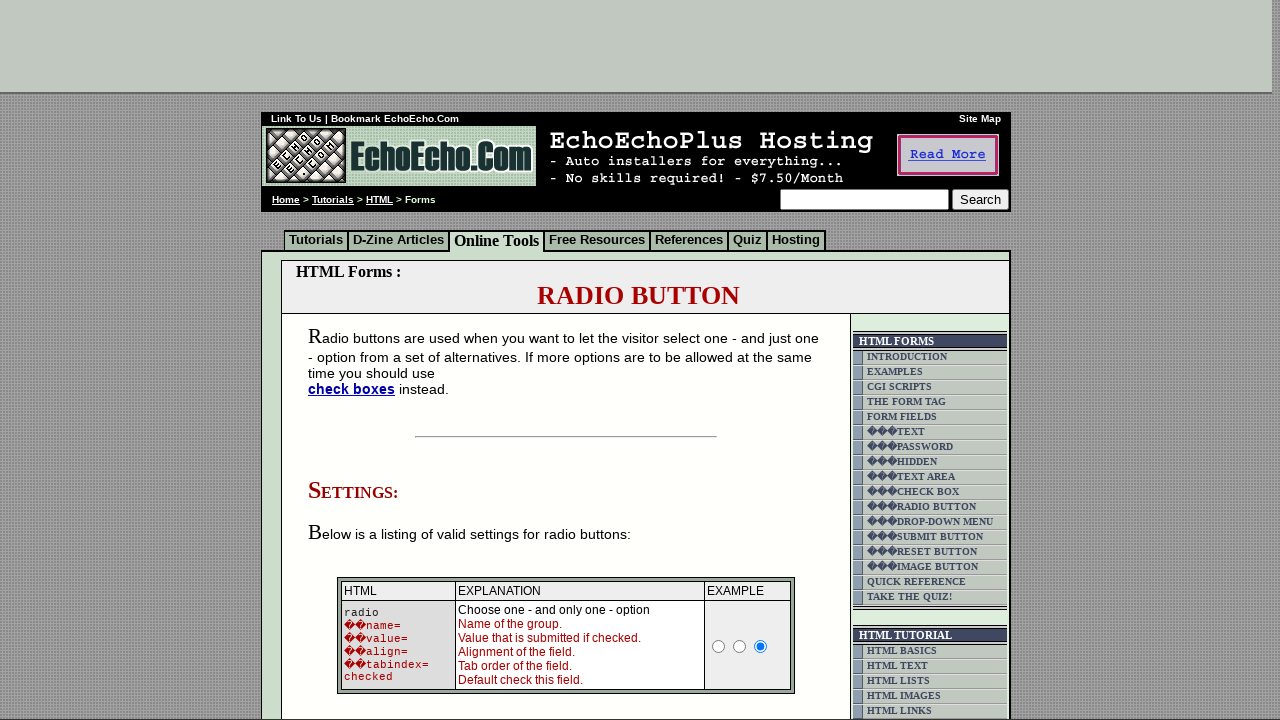

Located all radio buttons in group 'group1'
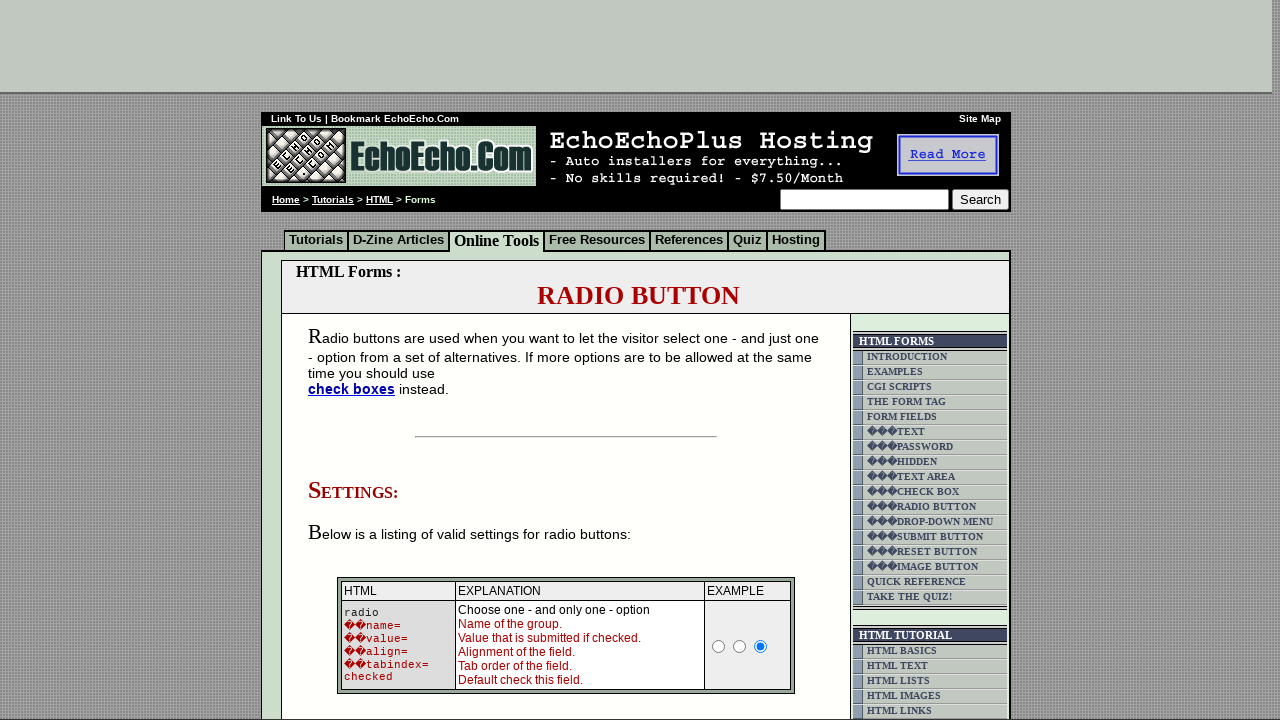

Counted 3 radio buttons in the group
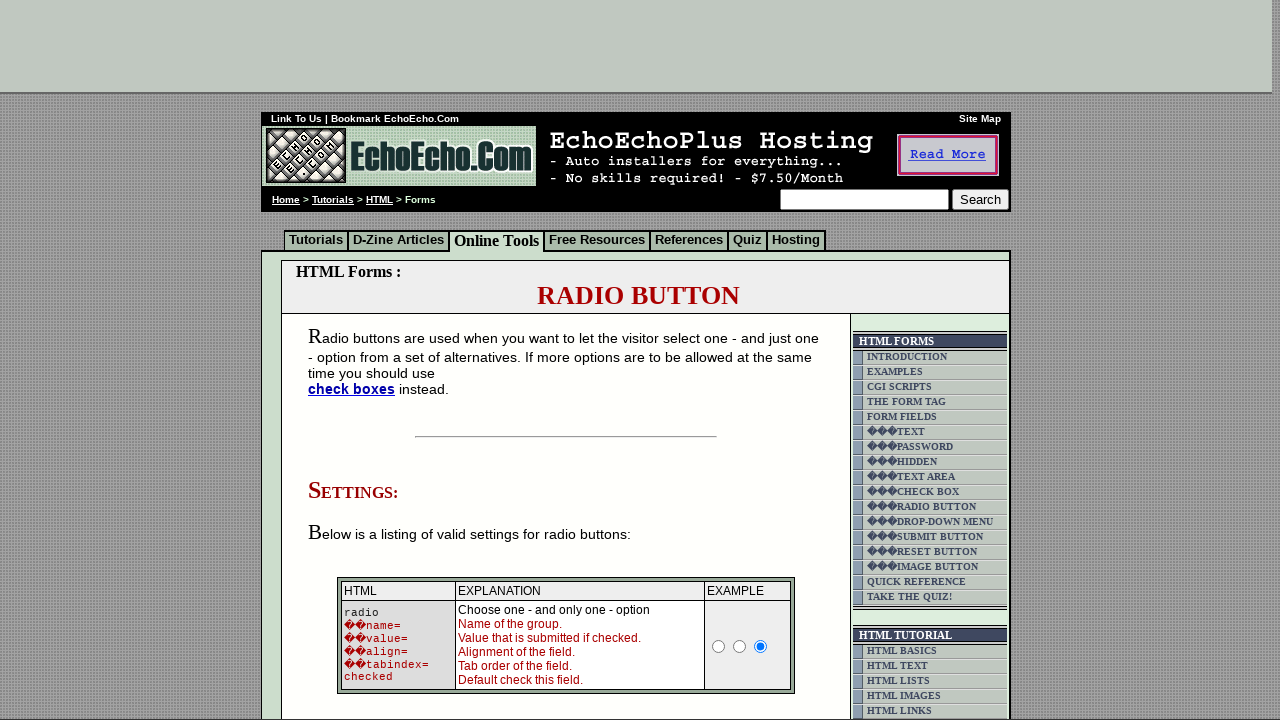

Retrieved value attribute from radio button 0: 'Milk'
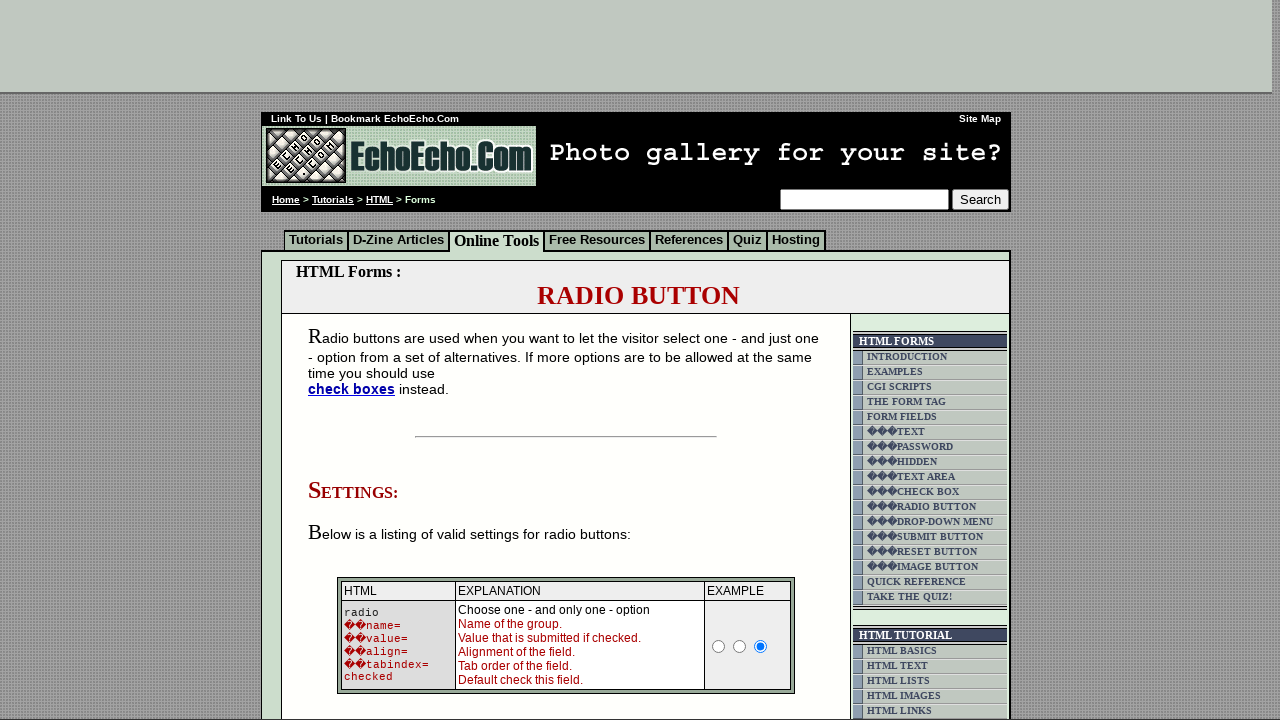

Retrieved value attribute from radio button 1: 'Butter'
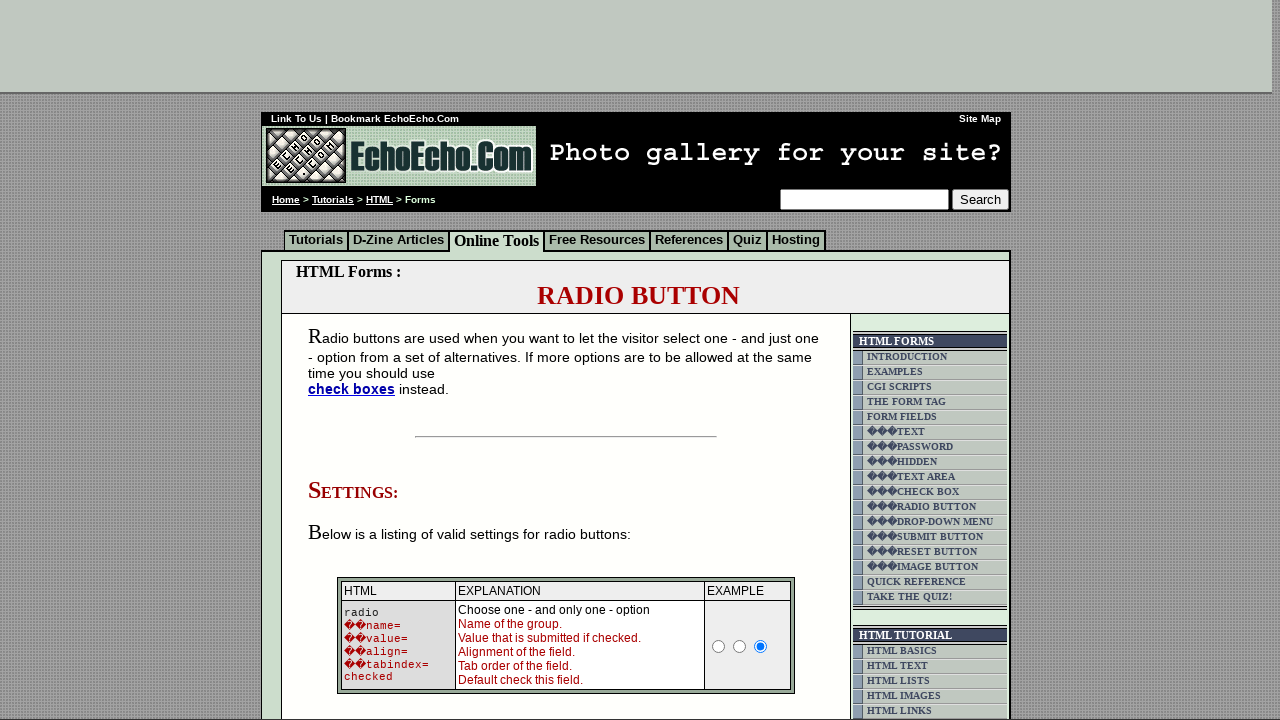

Clicked radio button with value 'Butter' at (356, 360) on input[name='group1'] >> nth=1
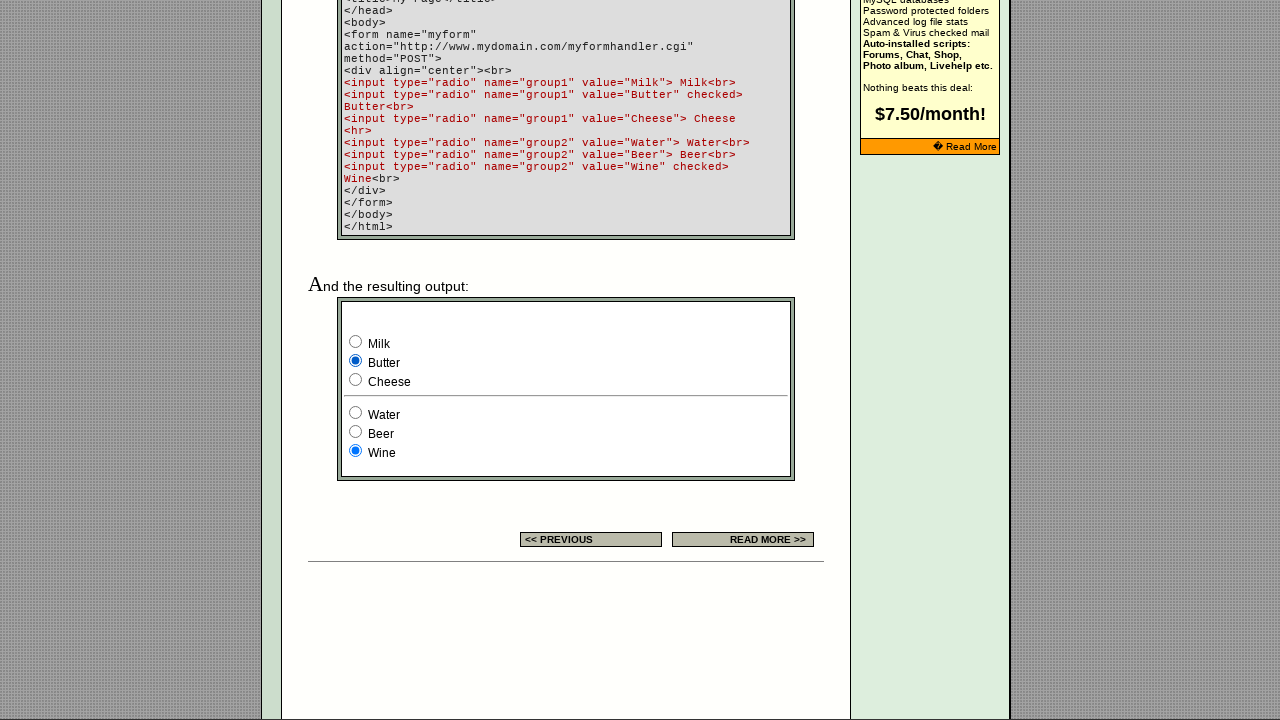

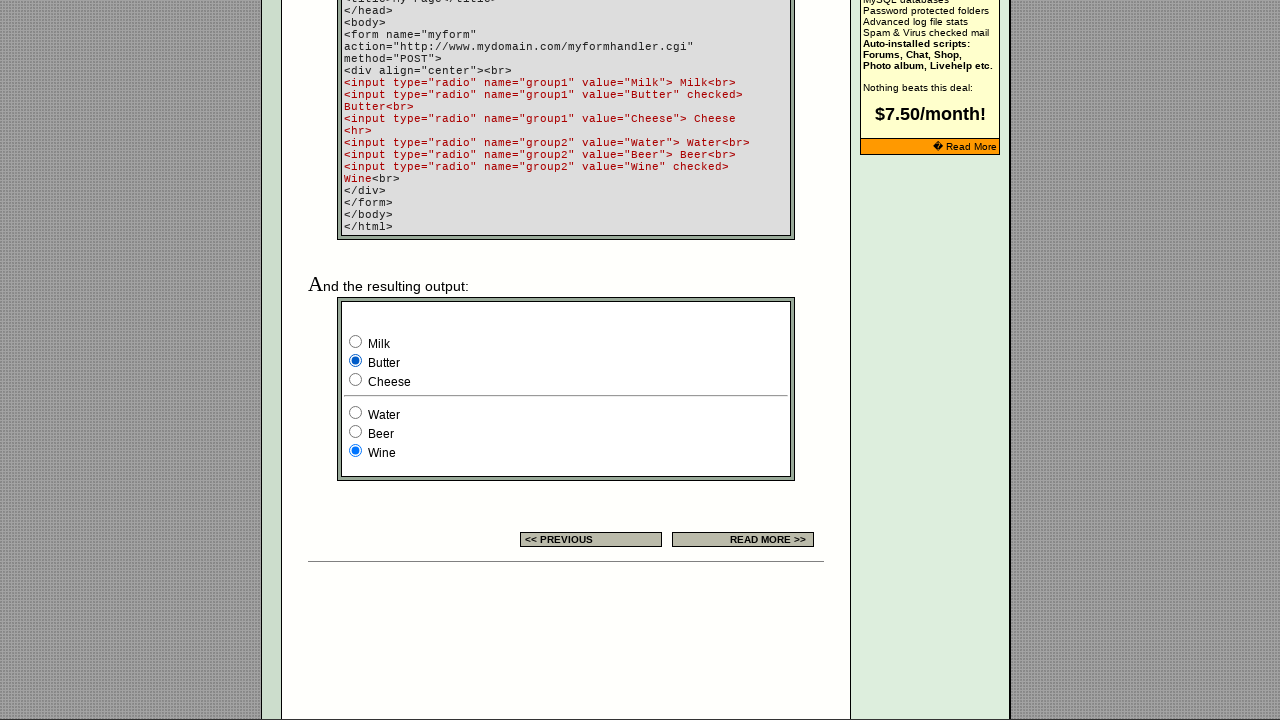